Tests completing a task while on the Active filter, which should hide it from view.

Starting URL: https://todomvc4tasj.herokuapp.com/

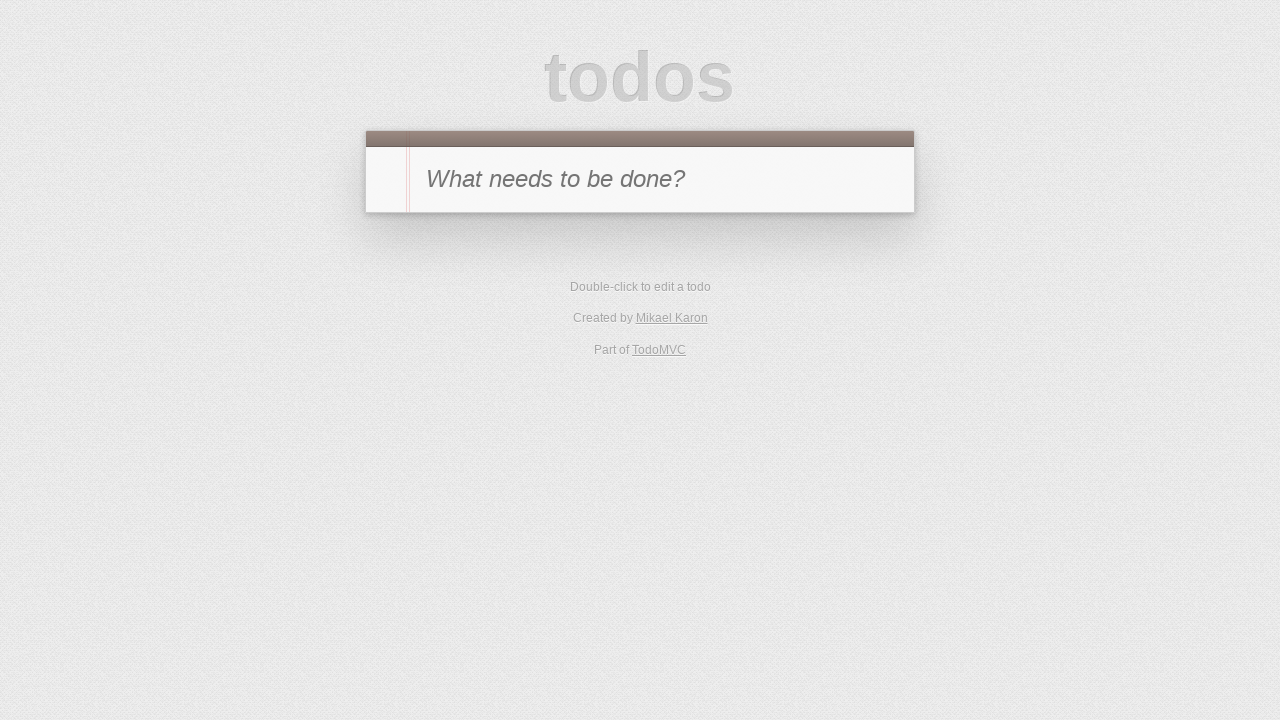

Injected test data with one completed and one active task into localStorage
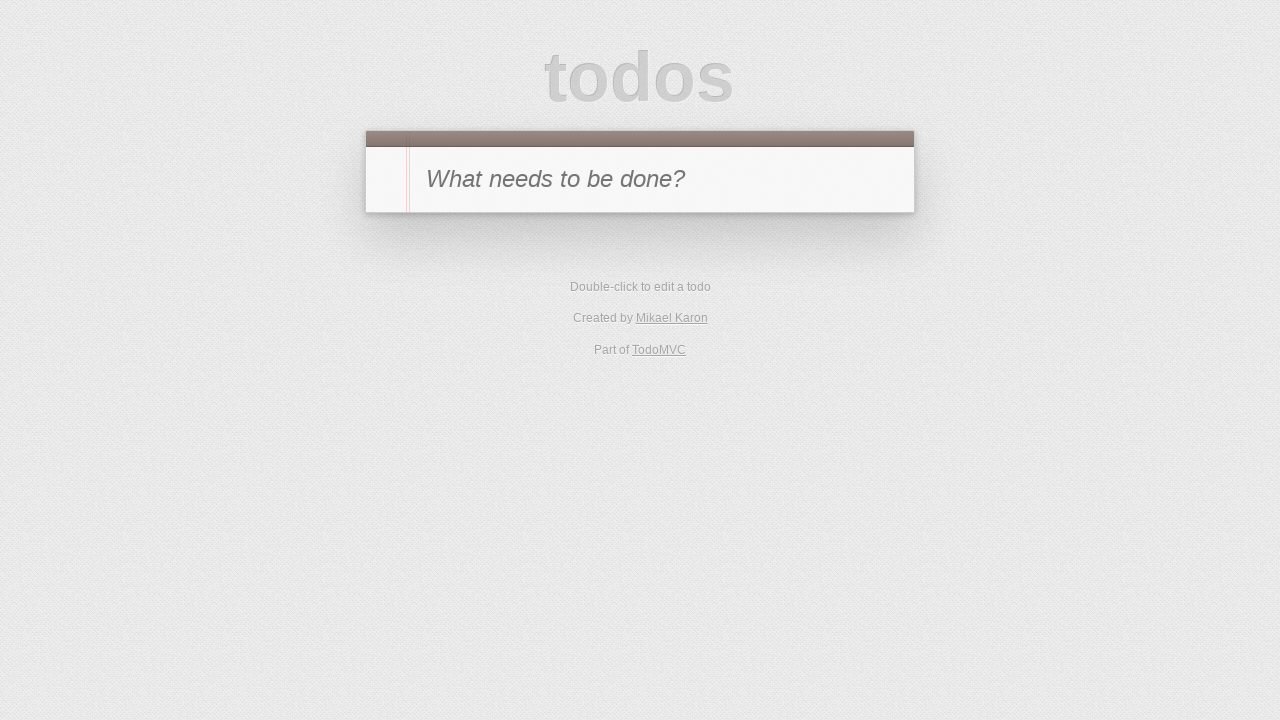

Reloaded page to load injected test data
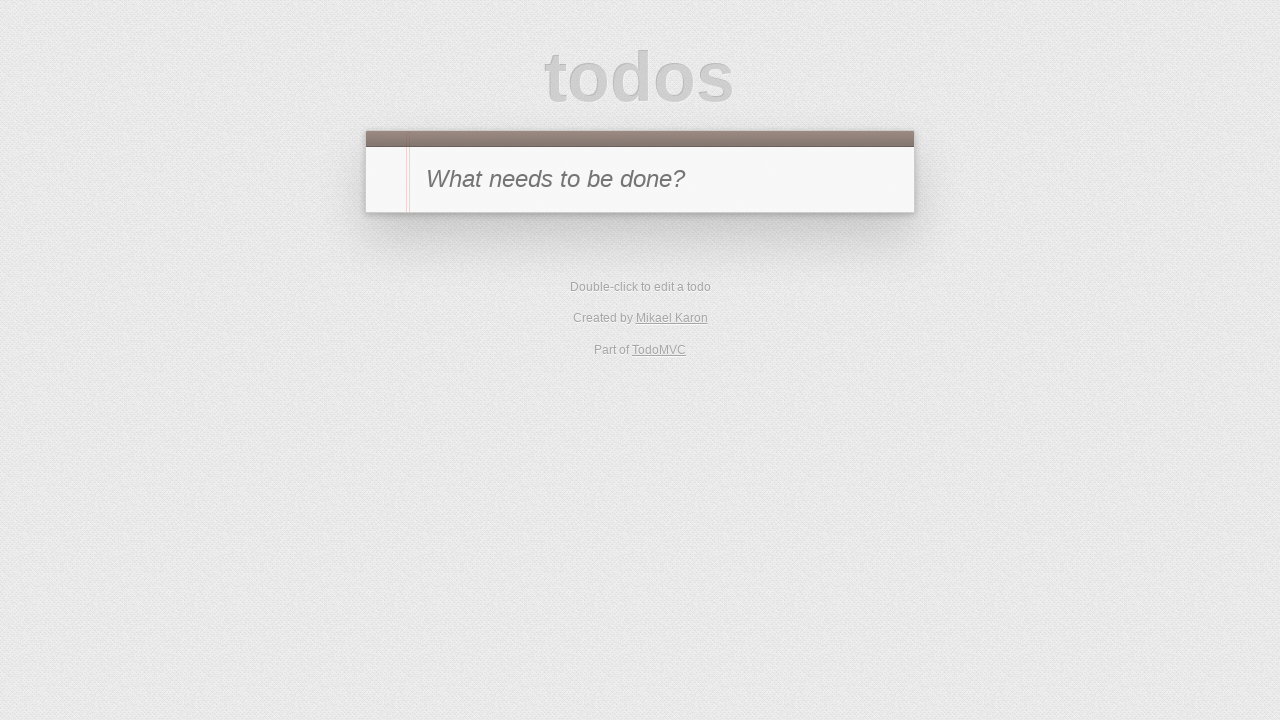

Clicked Active filter to view only active tasks at (614, 351) on text=Active
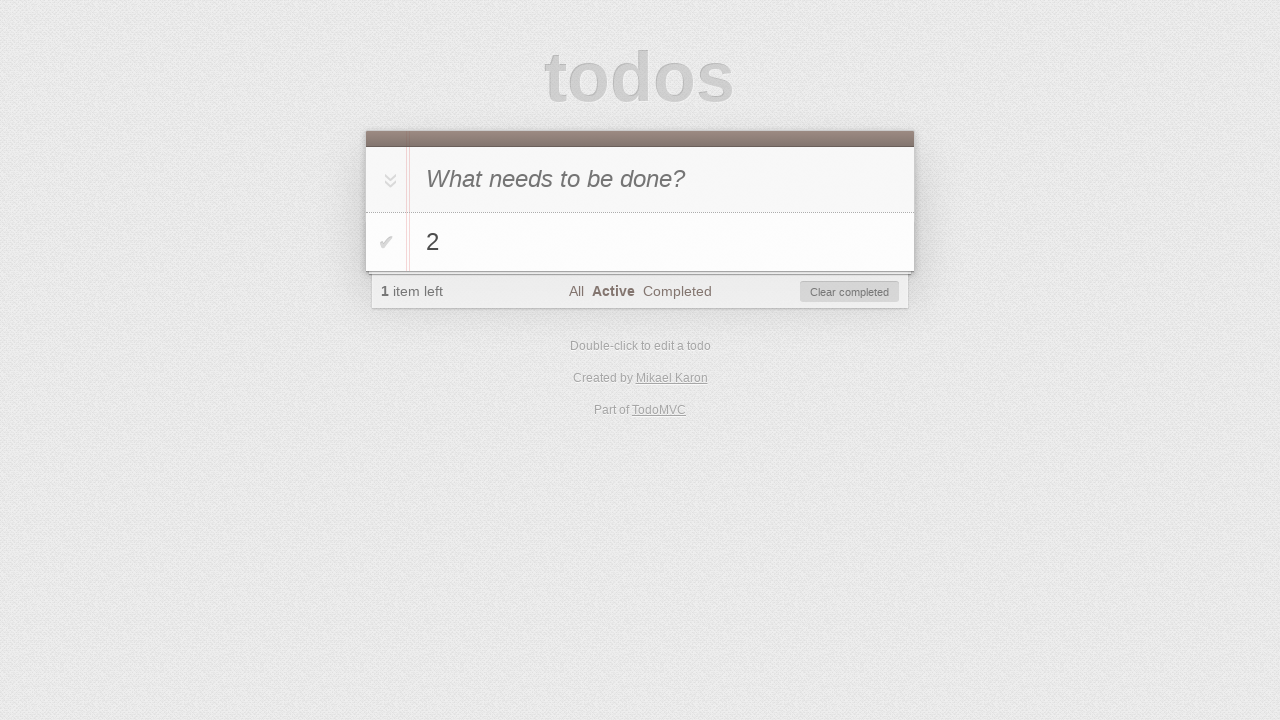

Toggled task '2' to mark it as complete at (386, 242) on #todo-list li:has-text('2') .toggle
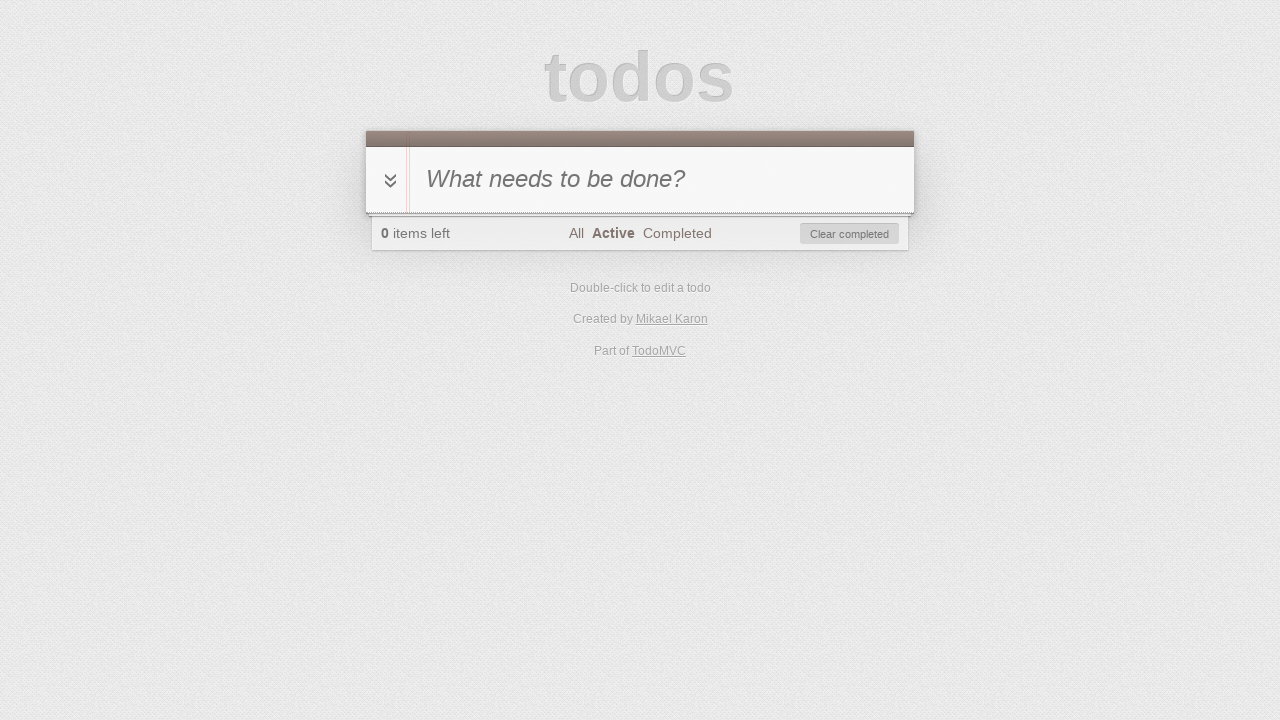

Verified that no visible tasks remain in Active filter after completing task '2'
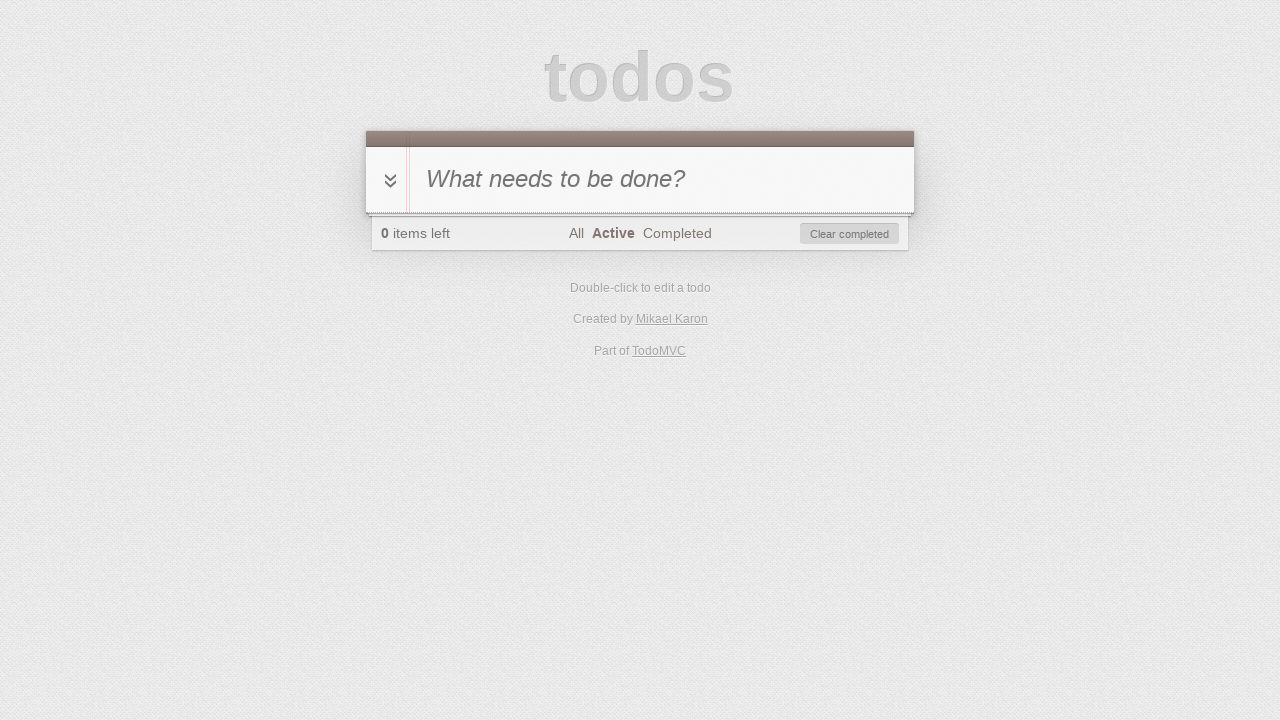

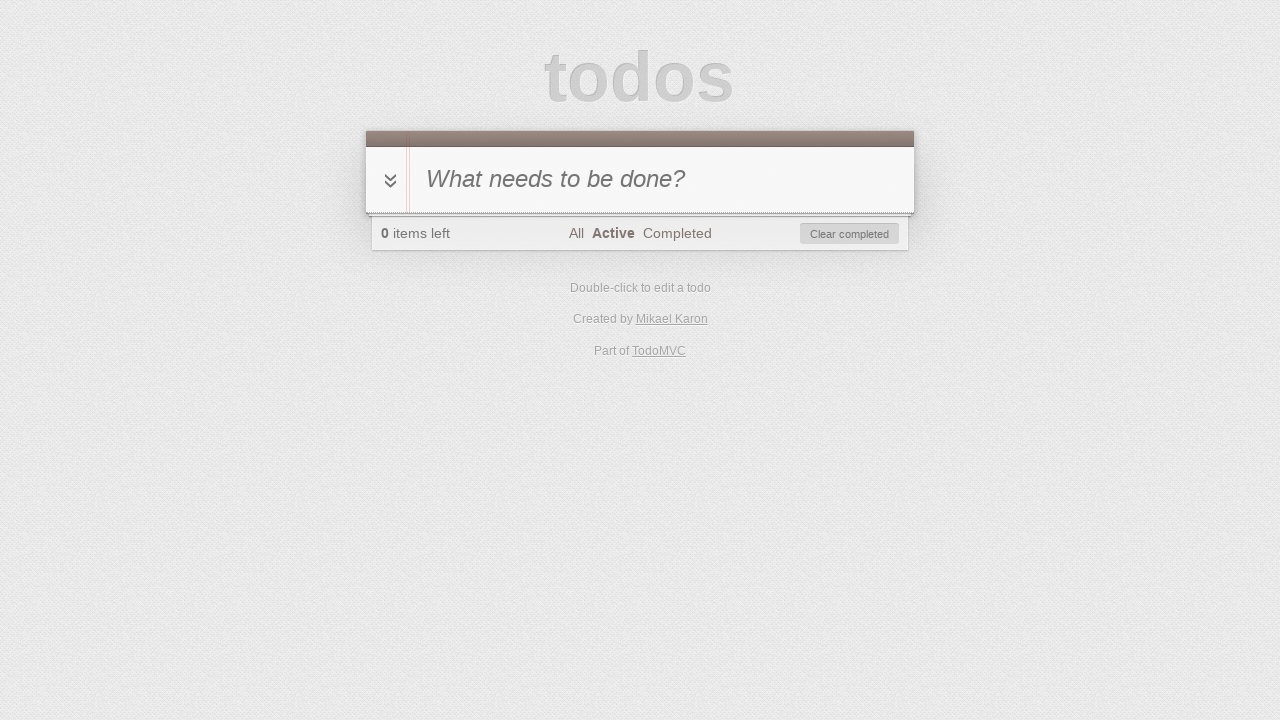